Tests checkbox functionality by ensuring both checkboxes are selected, clicking them if they are not already checked

Starting URL: https://the-internet.herokuapp.com/checkboxes

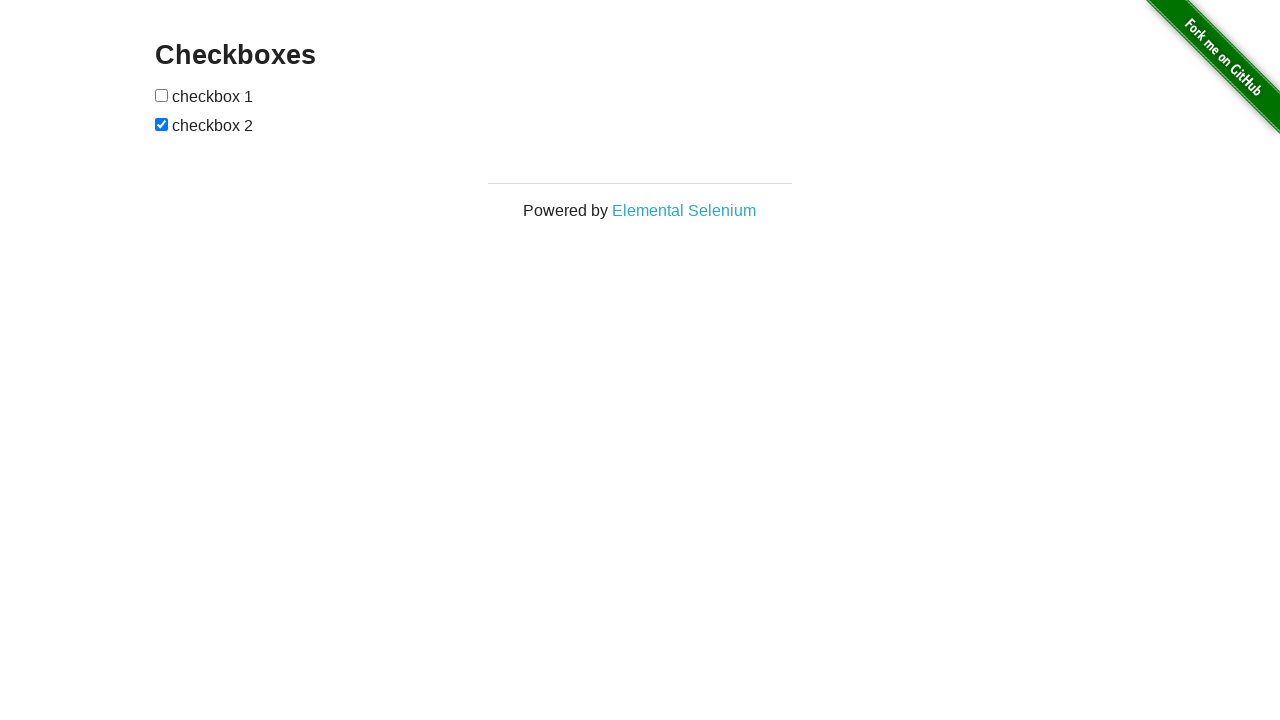

Located first checkbox element
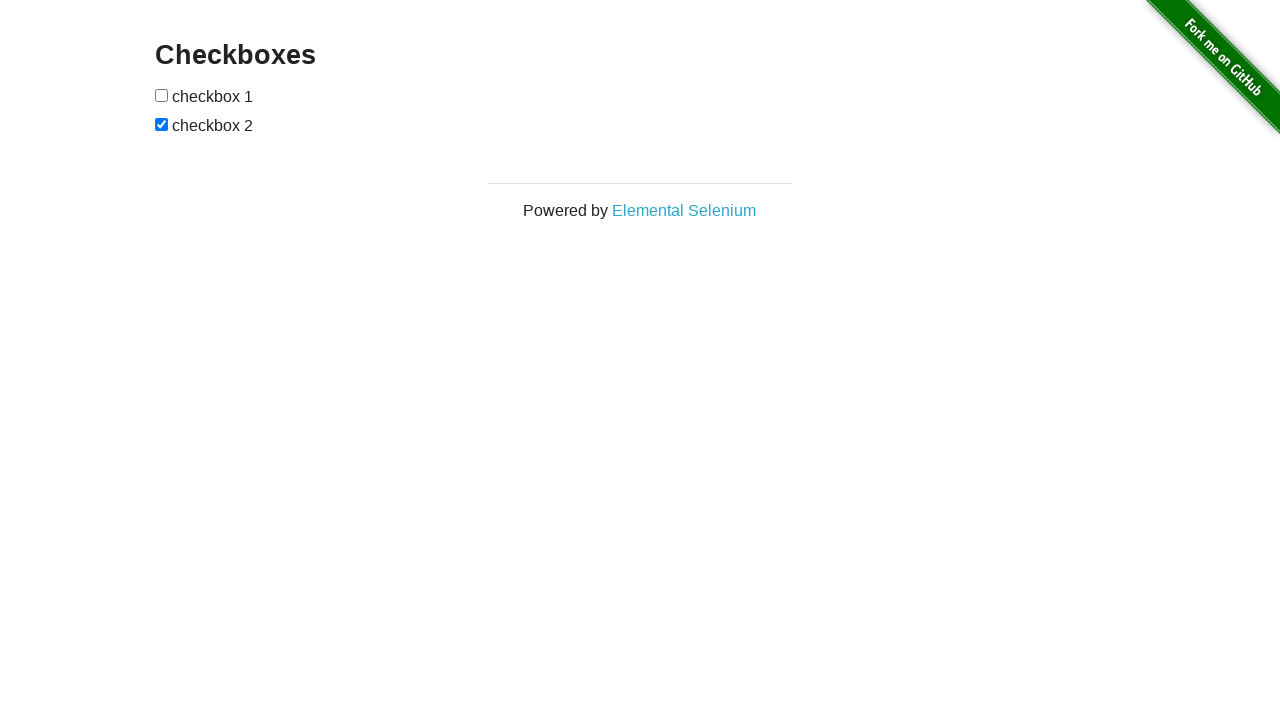

Located second checkbox element
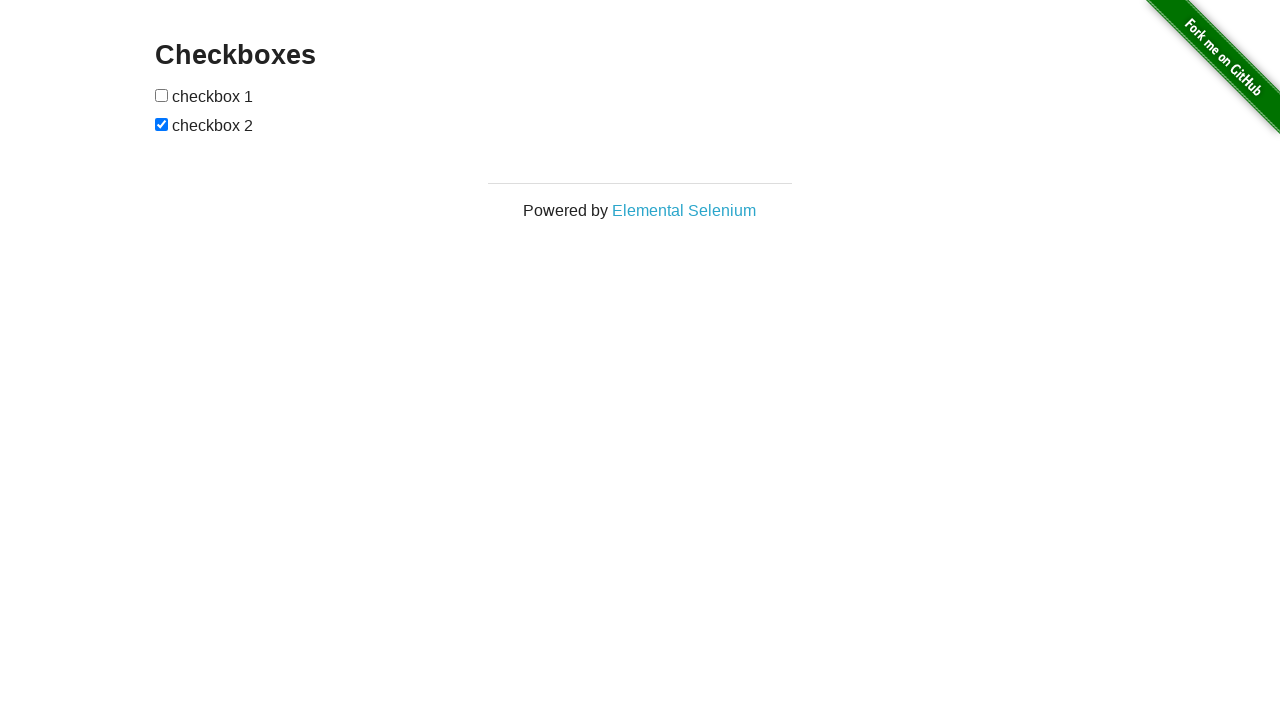

Checkbox 1 was not checked, clicked to select it at (162, 95) on (//input[@type='checkbox'])[1]
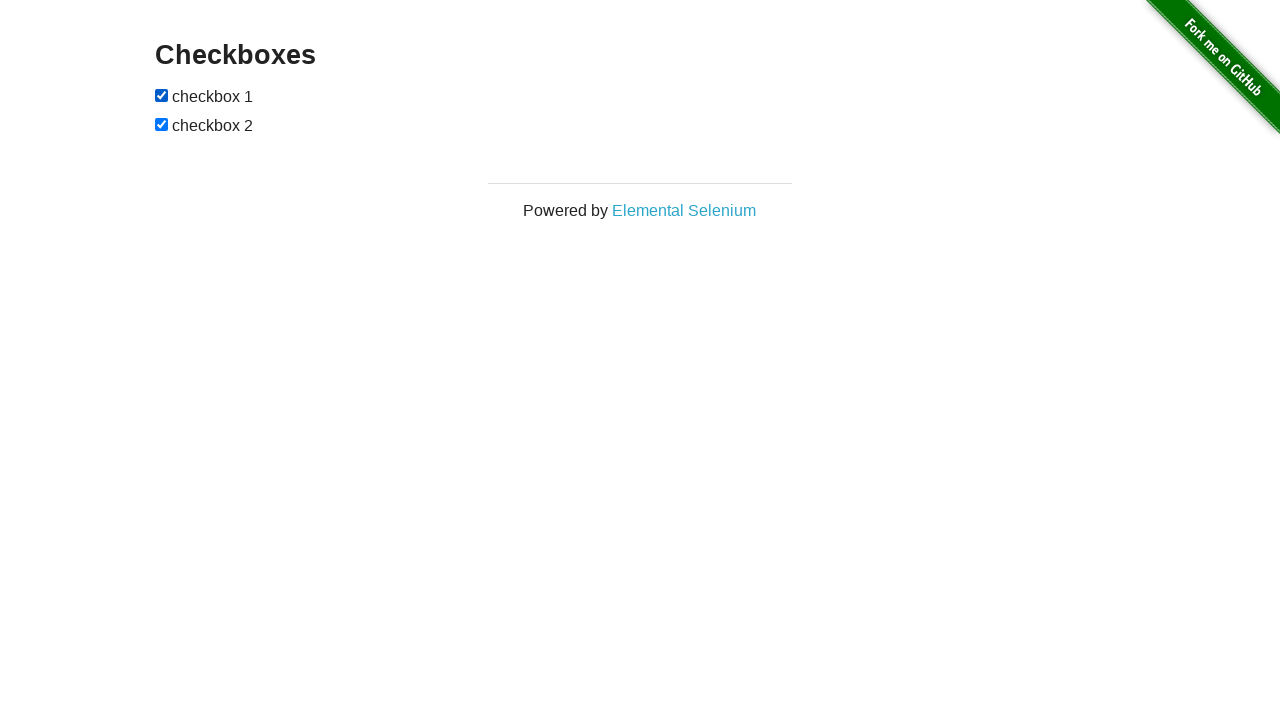

Checkbox 2 was already checked
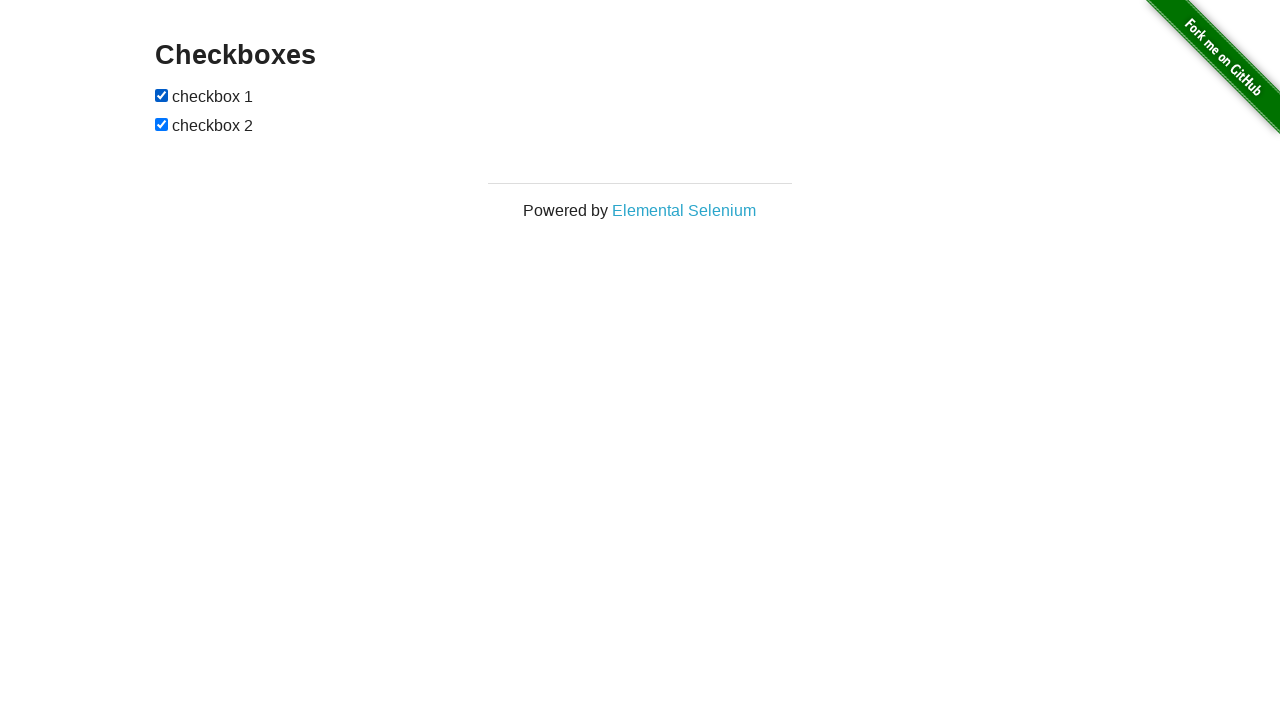

Verified checkbox 1 is selected
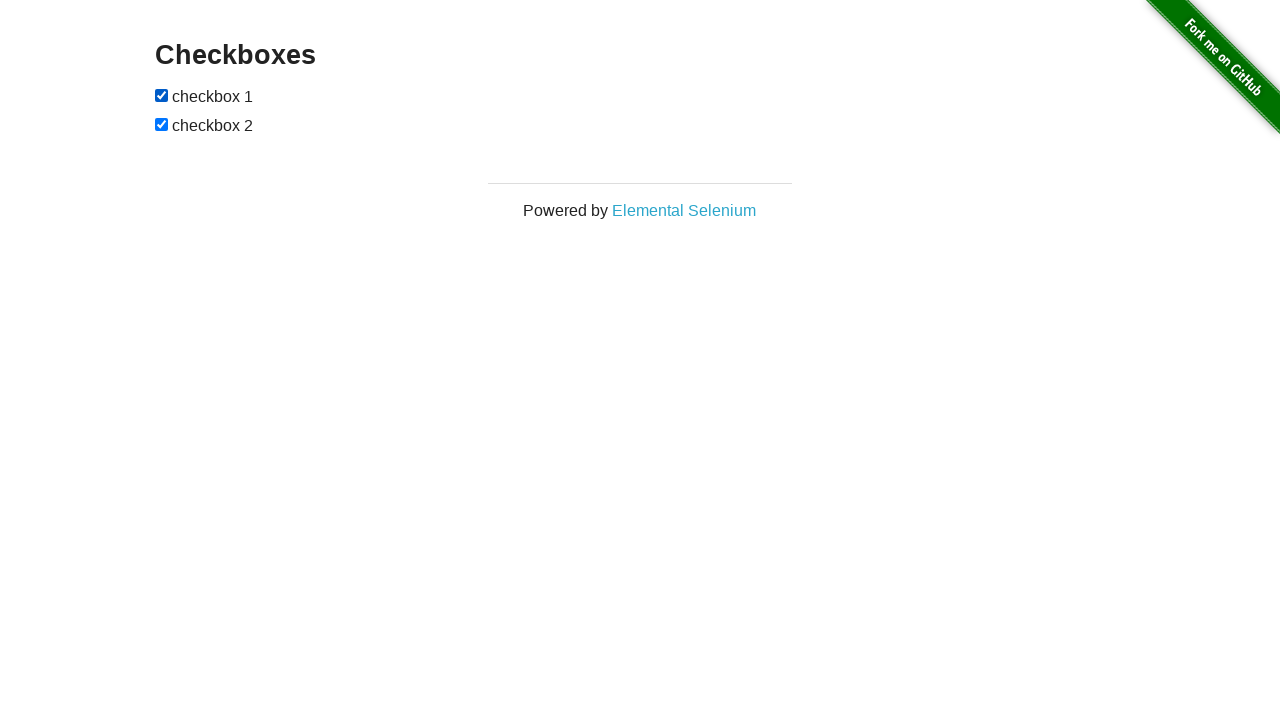

Verified checkbox 2 is selected
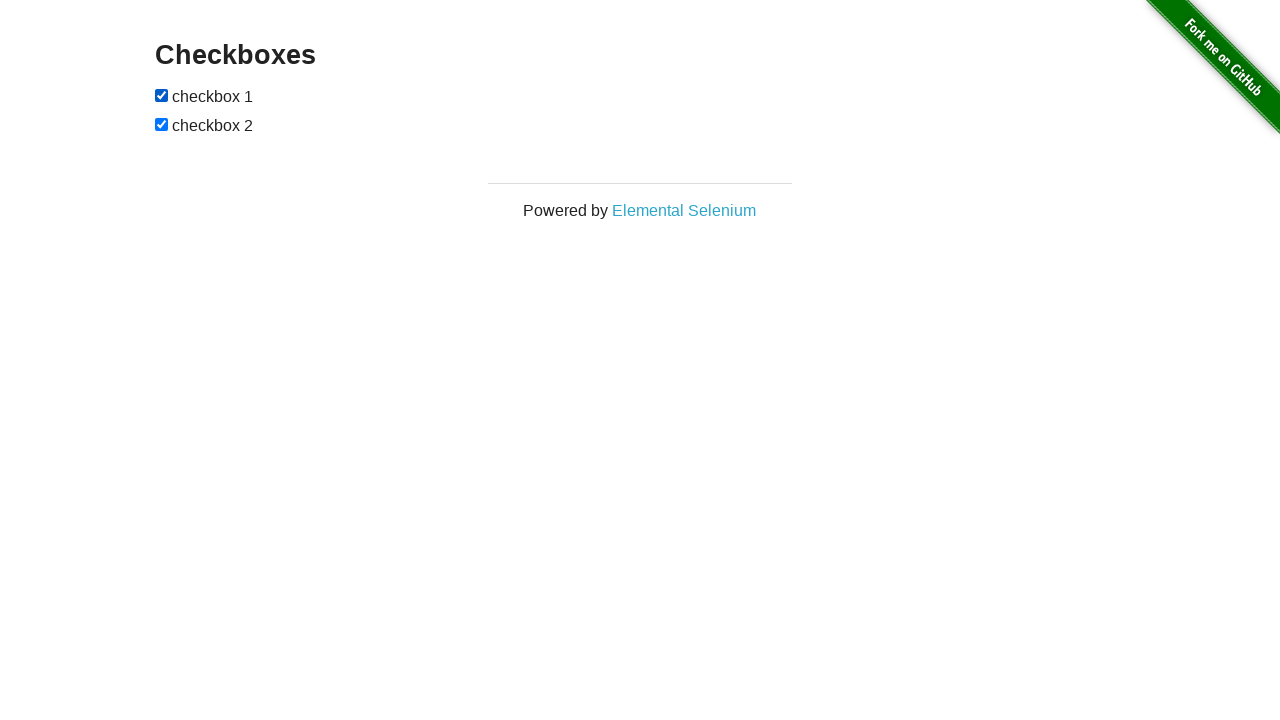

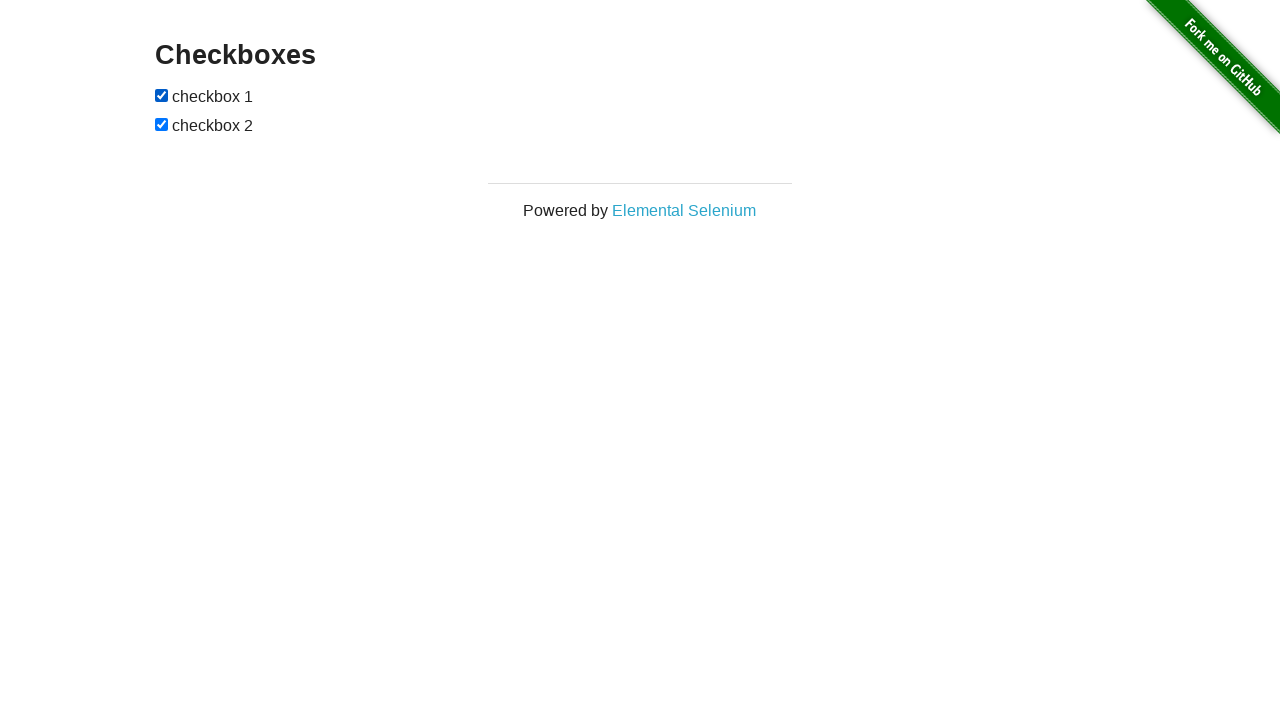